Navigates to a GitBook tutorial page and clicks the "Next" navigation link to move to the next chapter, verifying page navigation functionality.

Starting URL: https://quii.gitbook.io/learn-go-with-tests#read-the-book

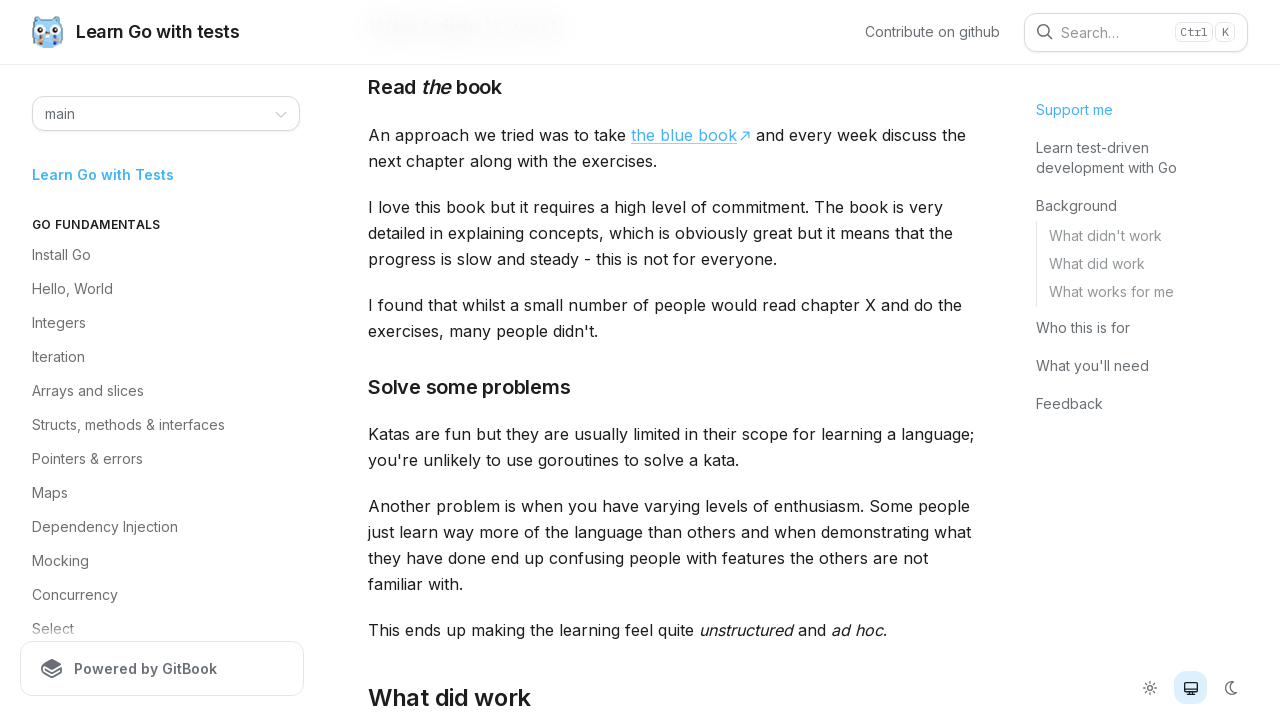

Main content area loaded on GitBook tutorial page
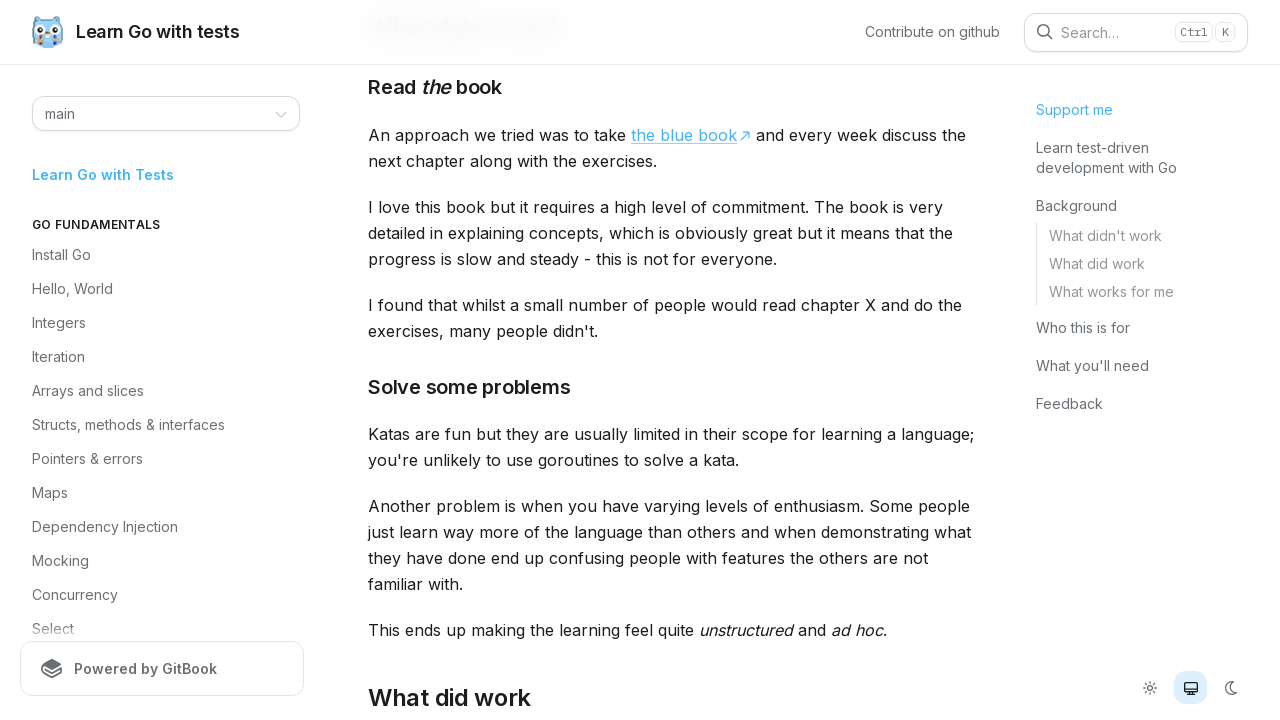

Clicked 'Next' navigation link to move to the next chapter at (672, 607) on a:has-text('Next')
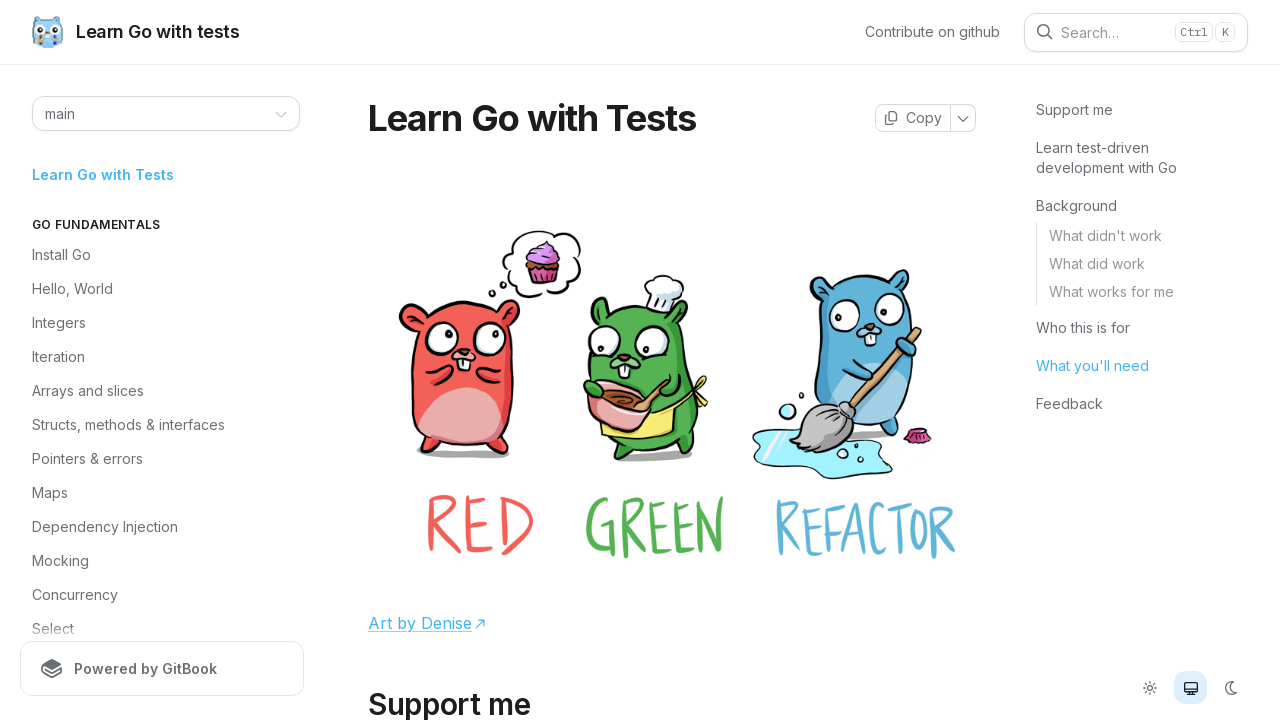

Navigated successfully to 'Install Go' chapter page
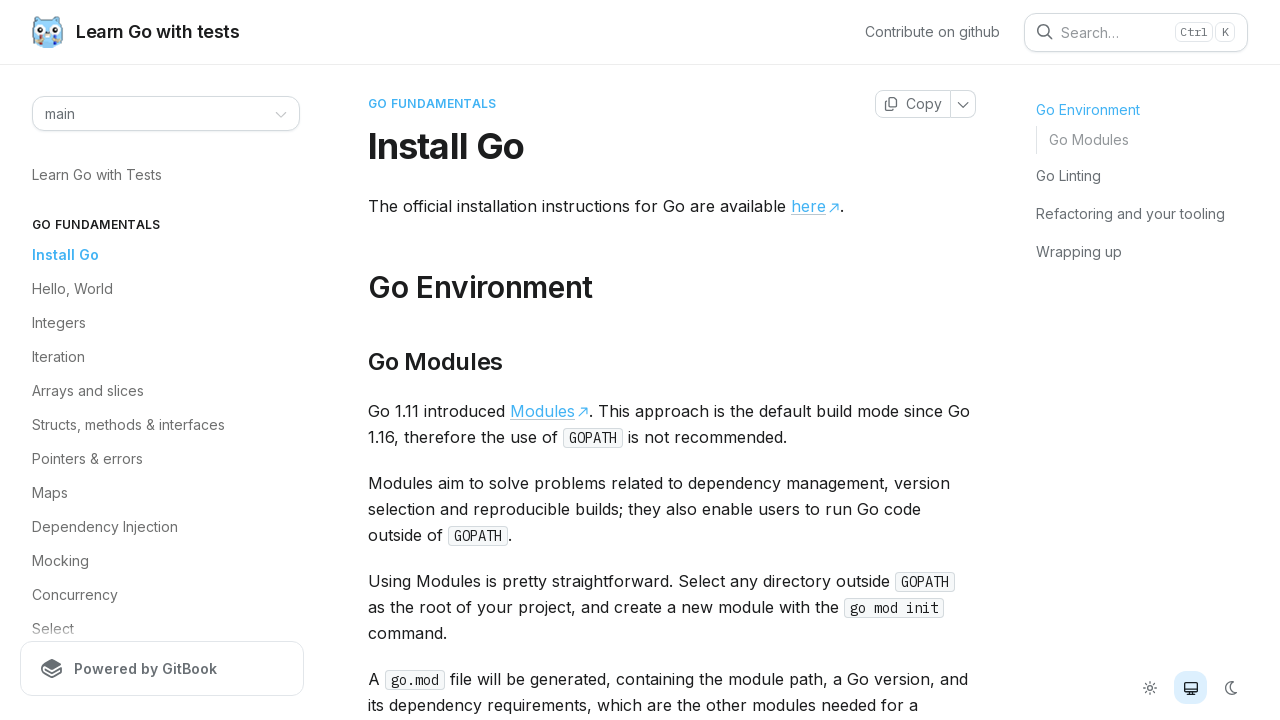

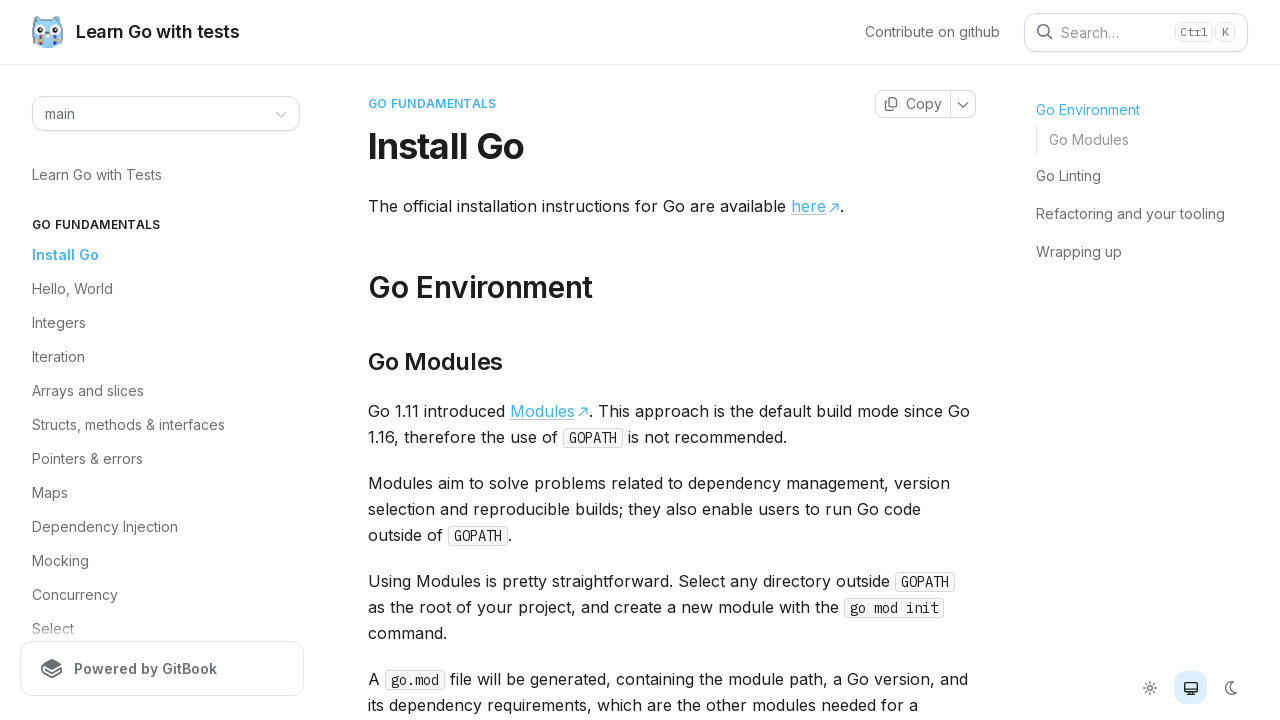